Tests navigation on Playwright documentation site by clicking the "Get started" link and verifying the URL contains "intro"

Starting URL: https://playwright.dev/

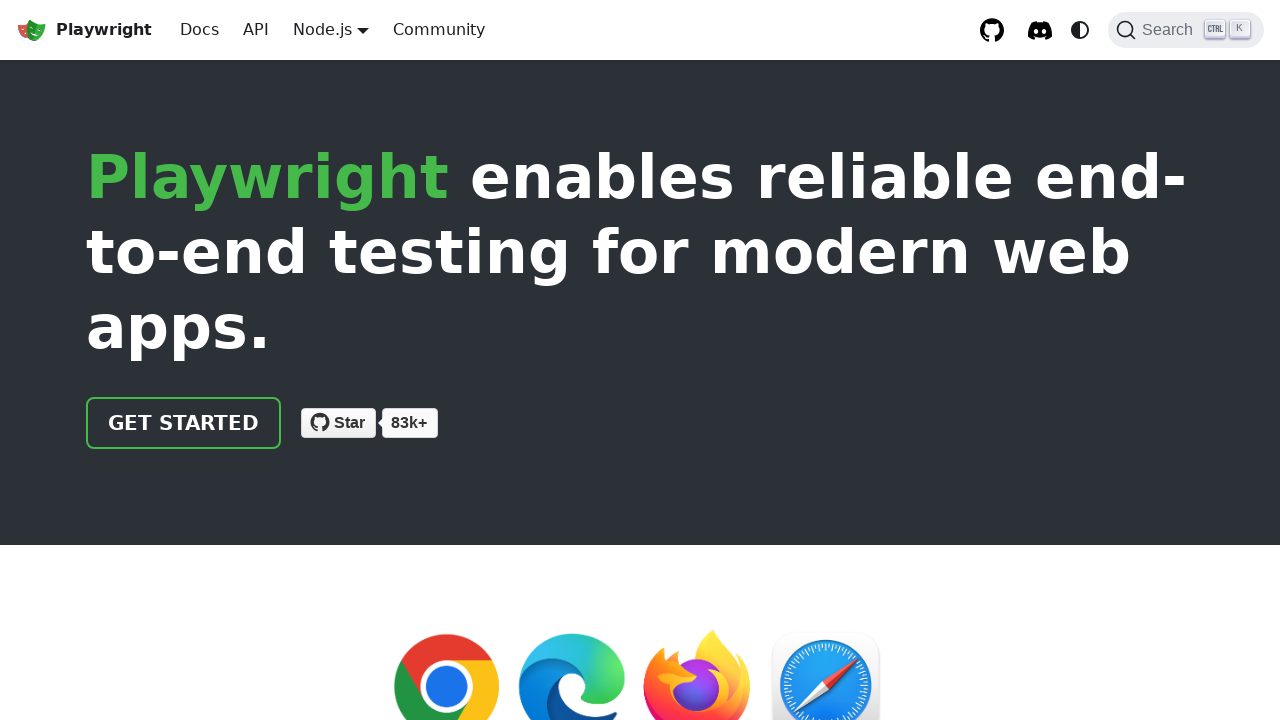

Clicked the 'Get started' link at (184, 423) on internal:role=link[name="Get started"i]
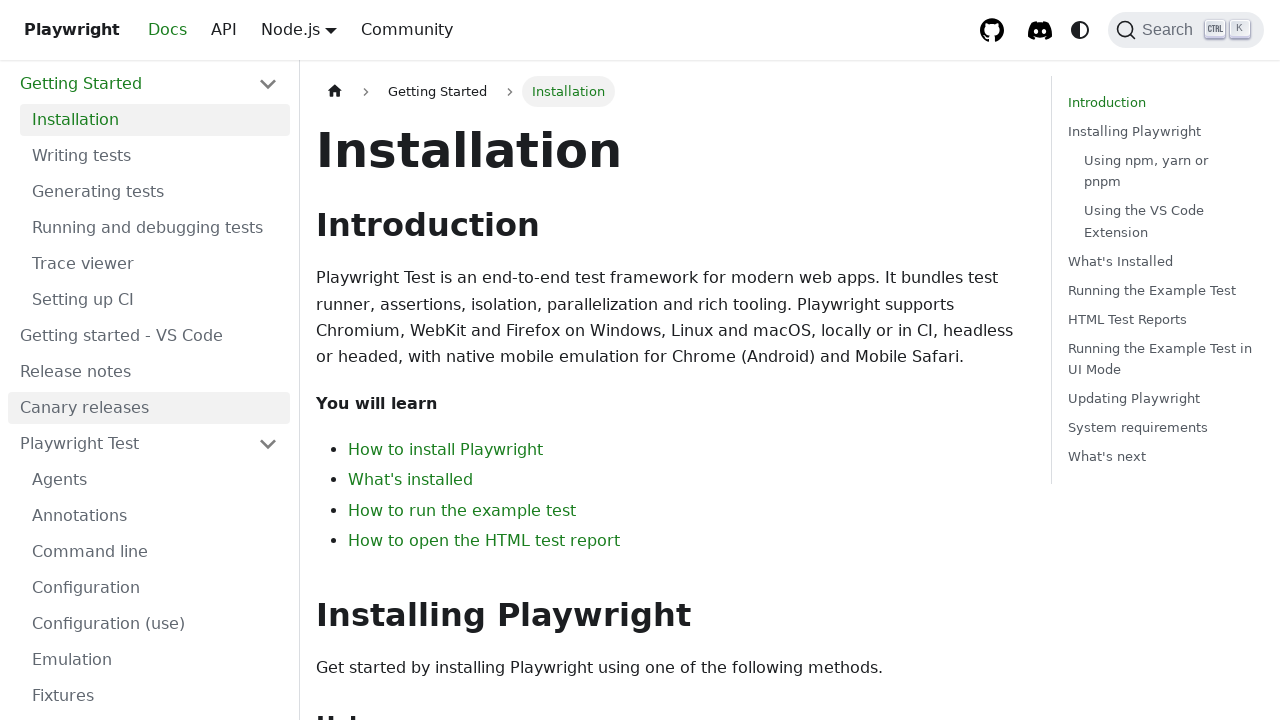

Navigation completed - URL contains 'intro'
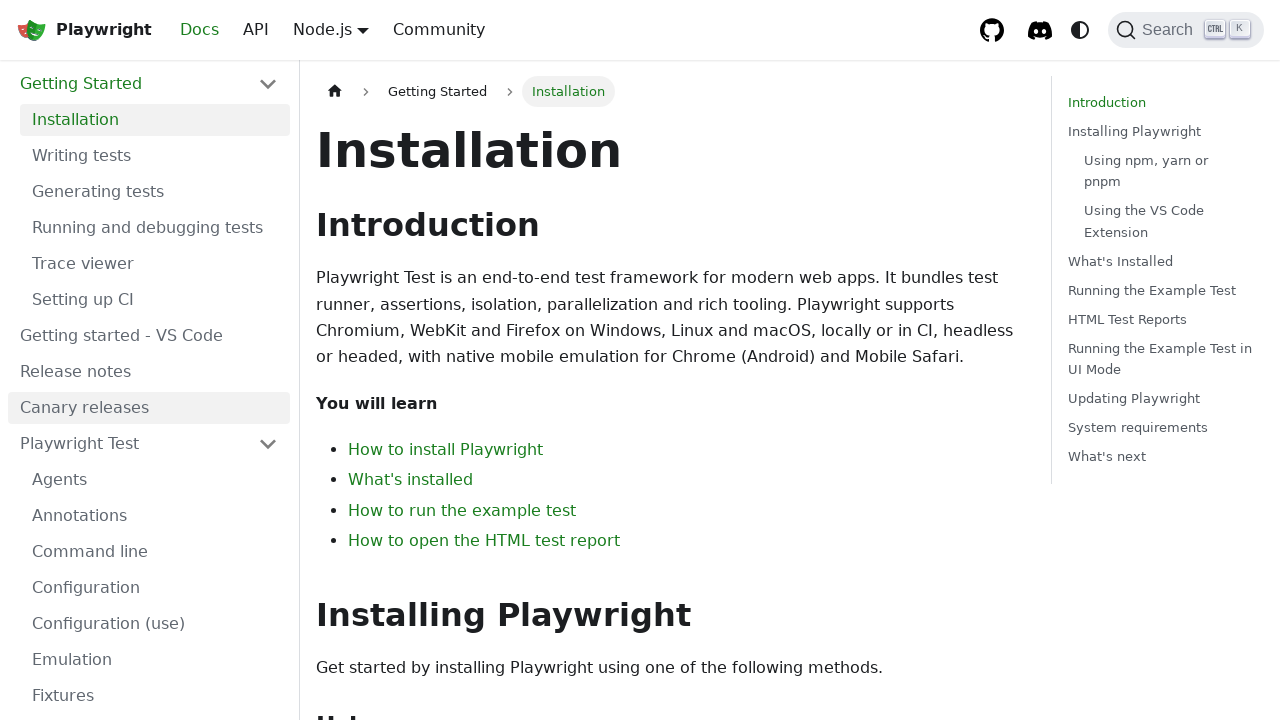

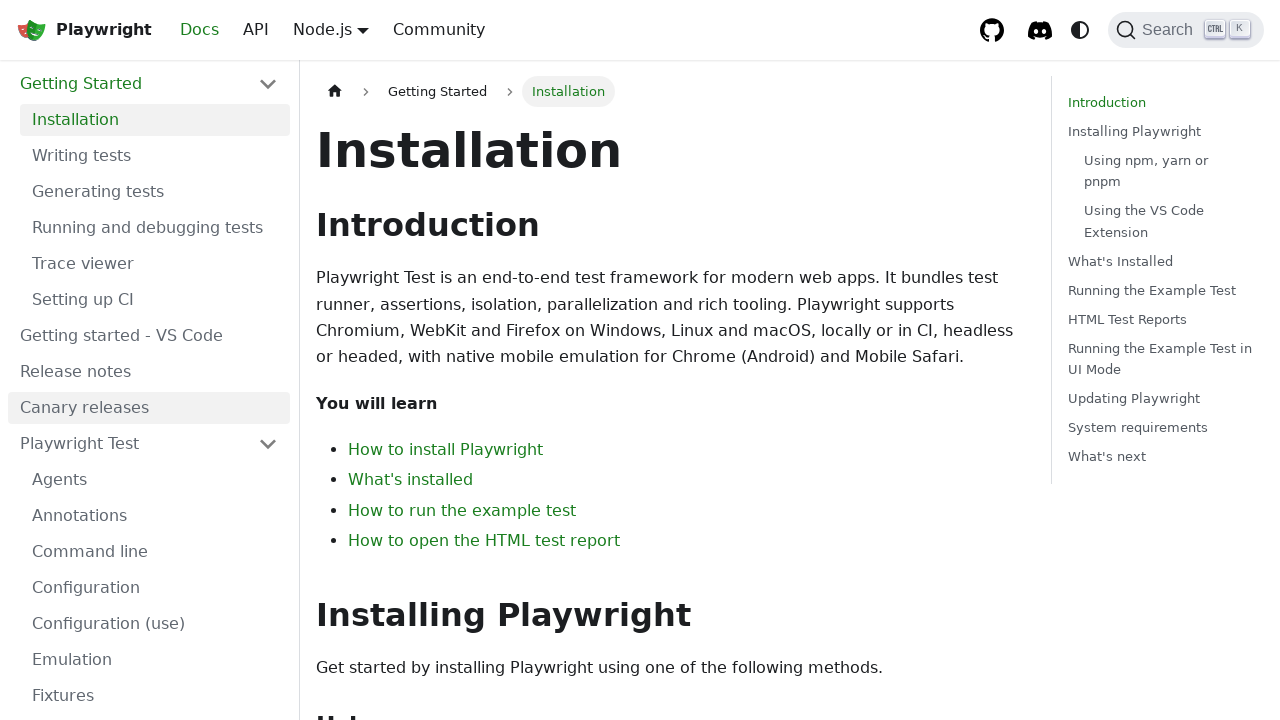